Tests handling a simple JavaScript alert by clicking a button and accepting the alert

Starting URL: https://demoqa.com/alerts

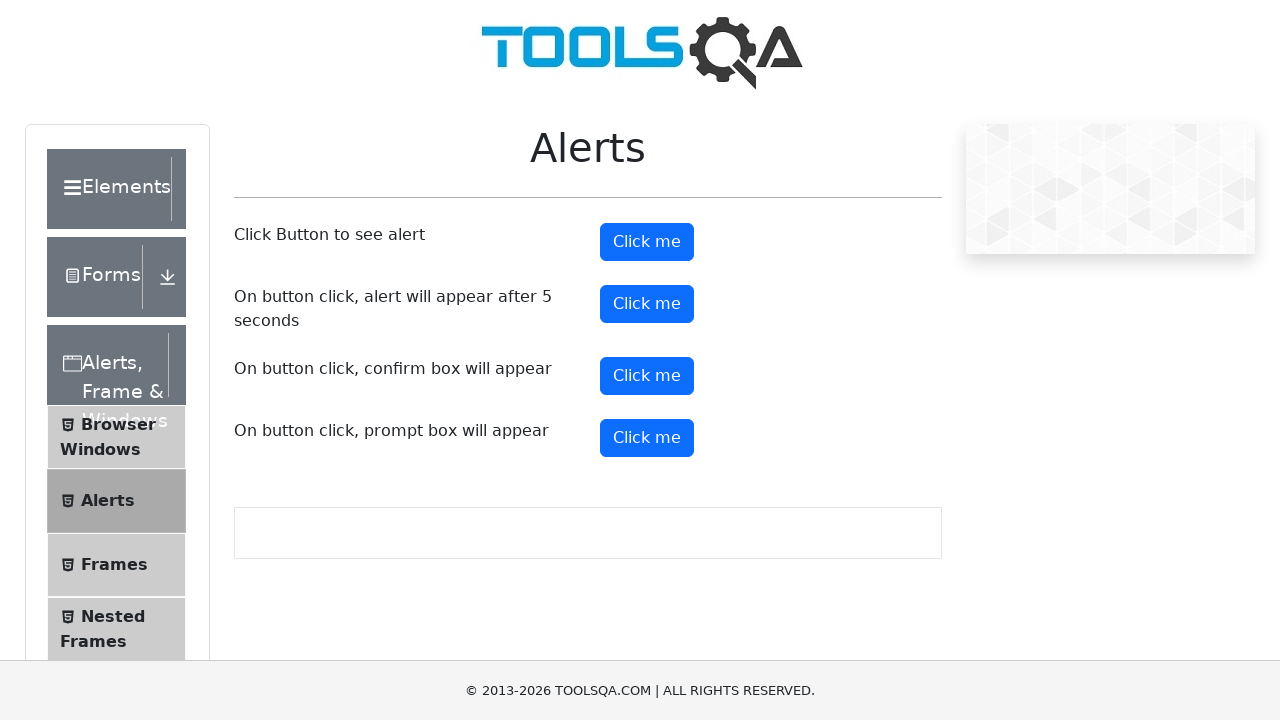

Set up dialog handler to accept alerts
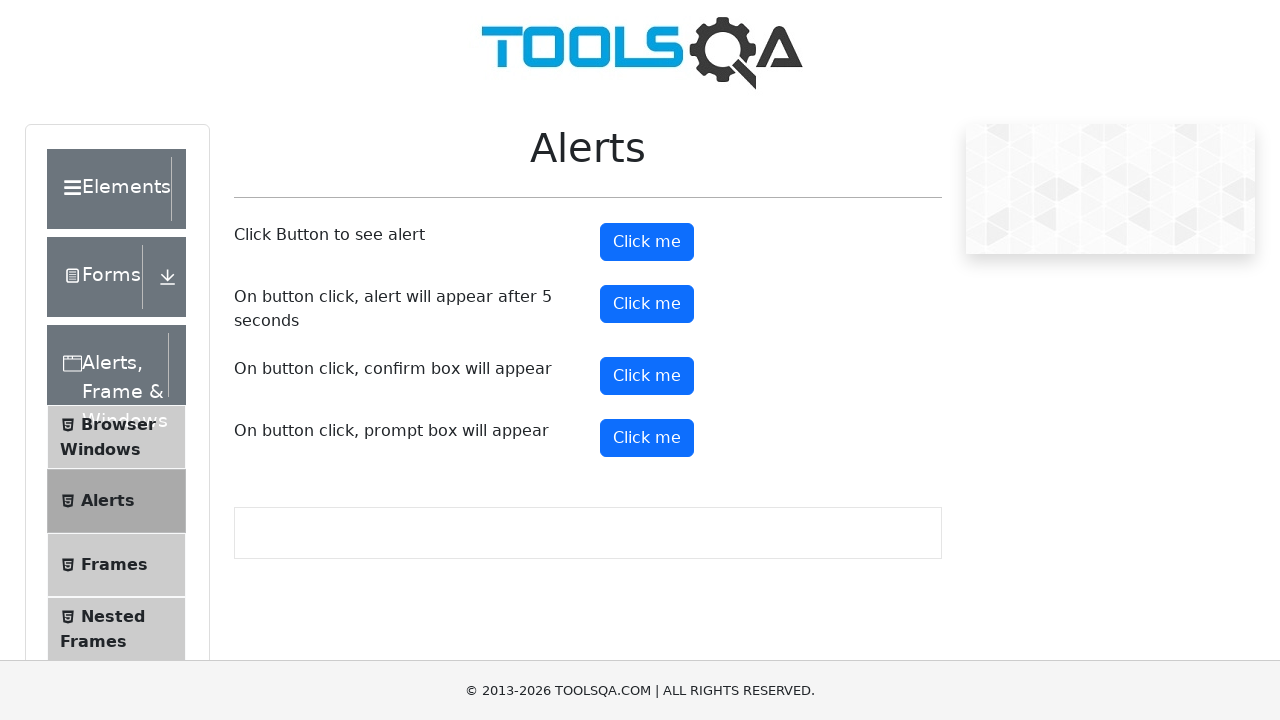

Clicked alert button to trigger simple alert at (647, 242) on #alertButton
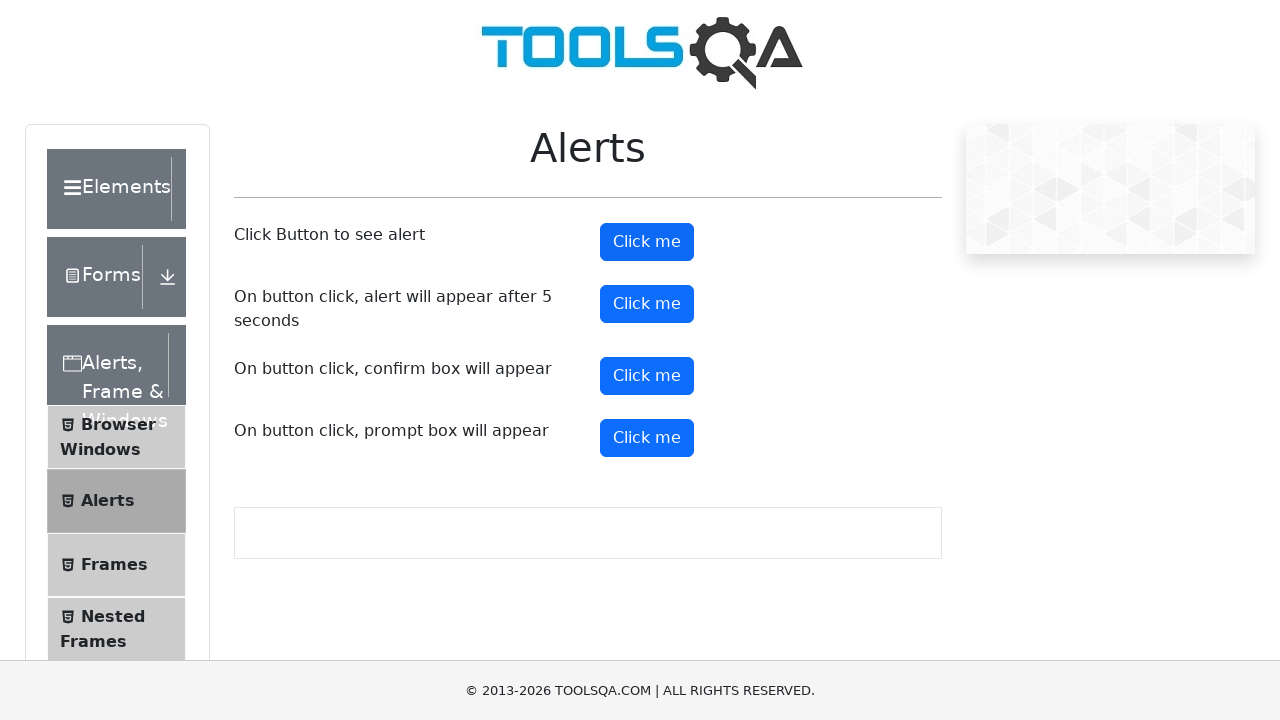

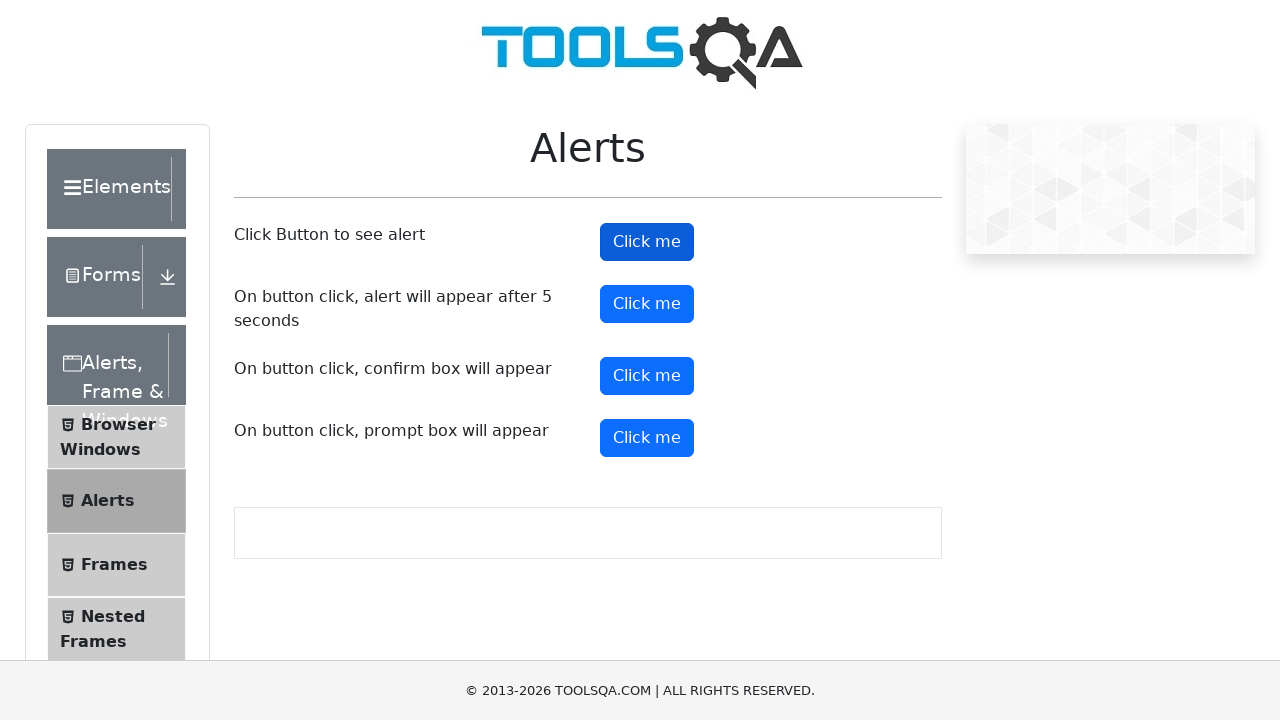